Navigates through a US visa appointment scheduling form by clicking through initial buttons, selecting a service type radio option, checking a checkbox, submitting the form, and then navigating the calendar by selecting the next month.

Starting URL: https://evisaforms.state.gov/acs/default.asp?postcode=LND&appcode=1

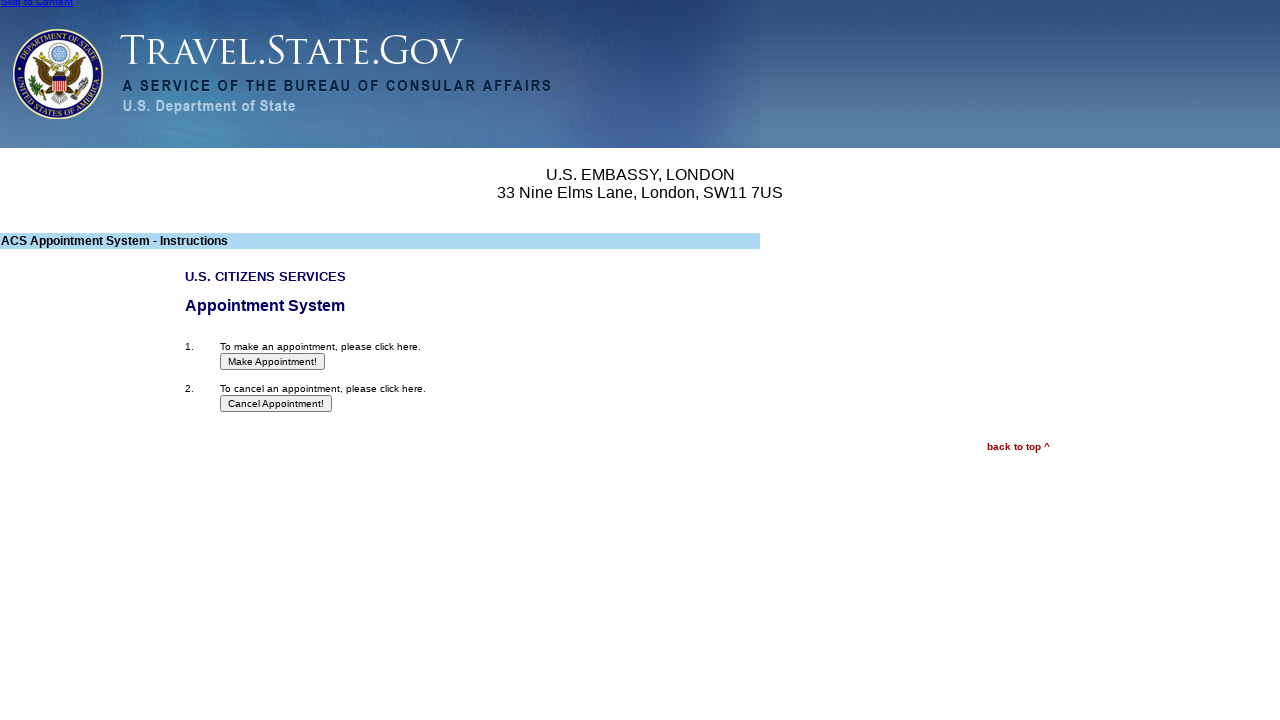

Page loaded and network idle state reached
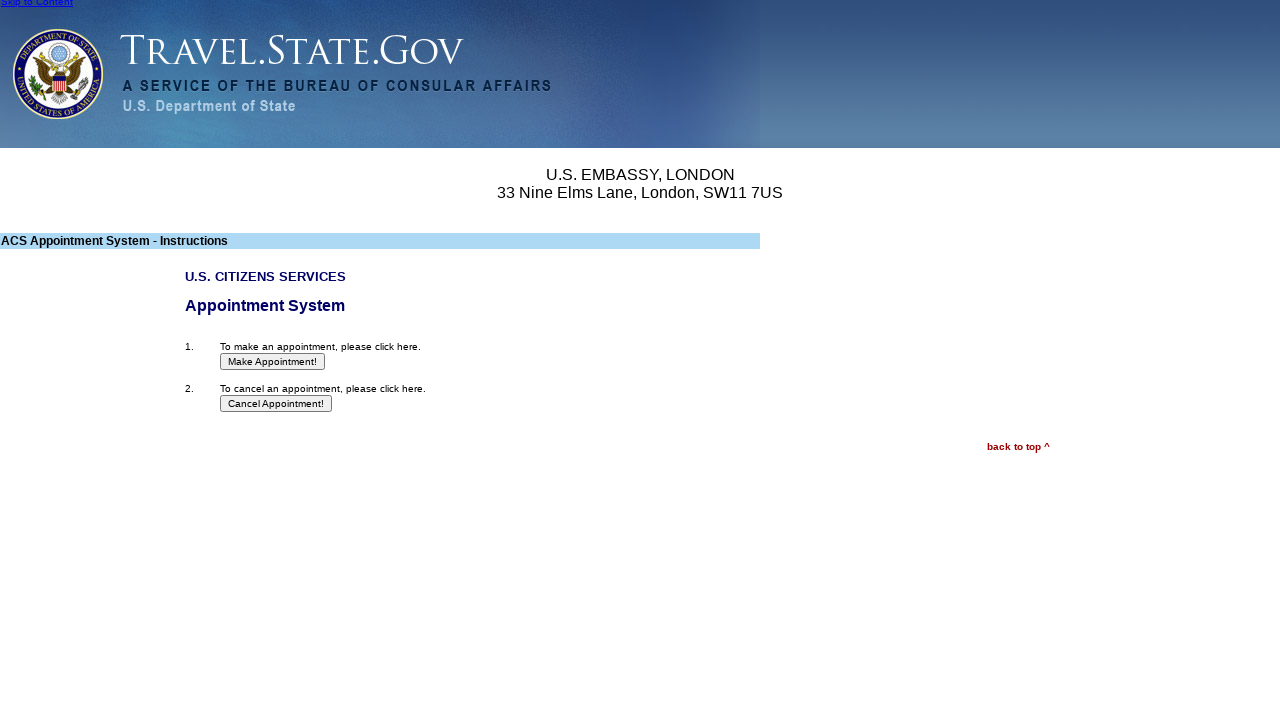

Clicked the first input button on the page at (273, 362) on input
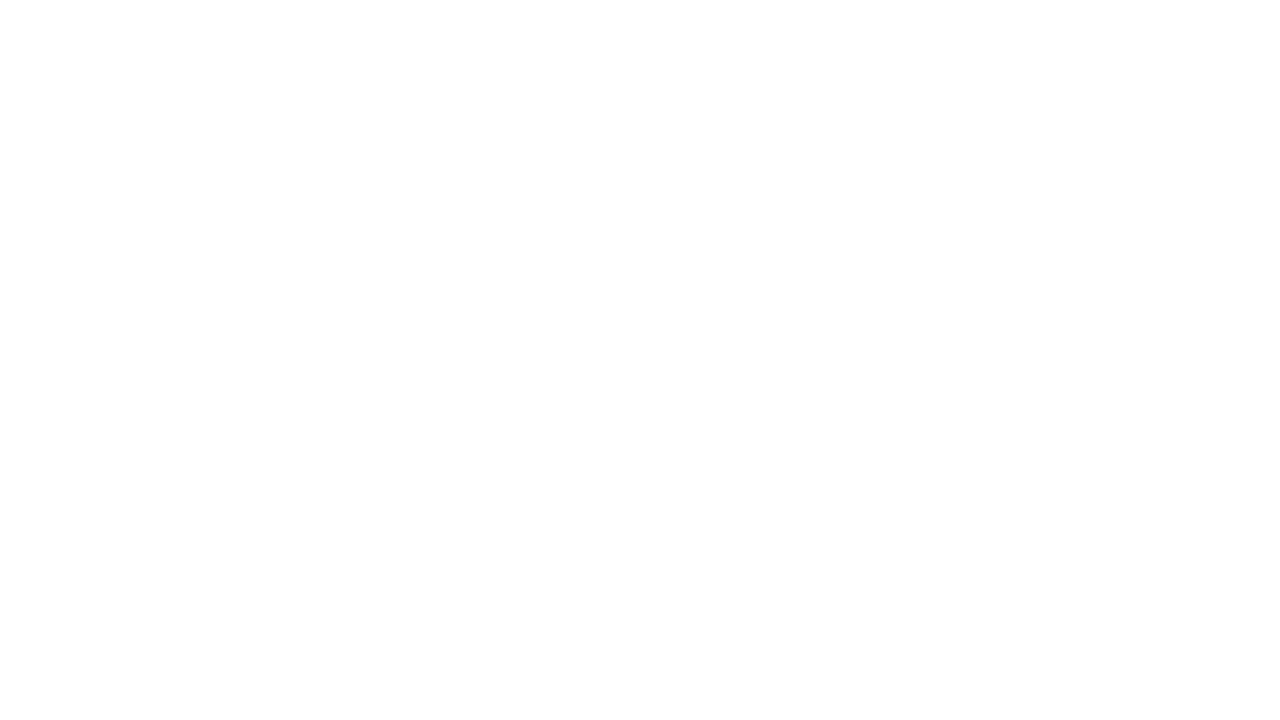

Next page loaded and network idle state reached
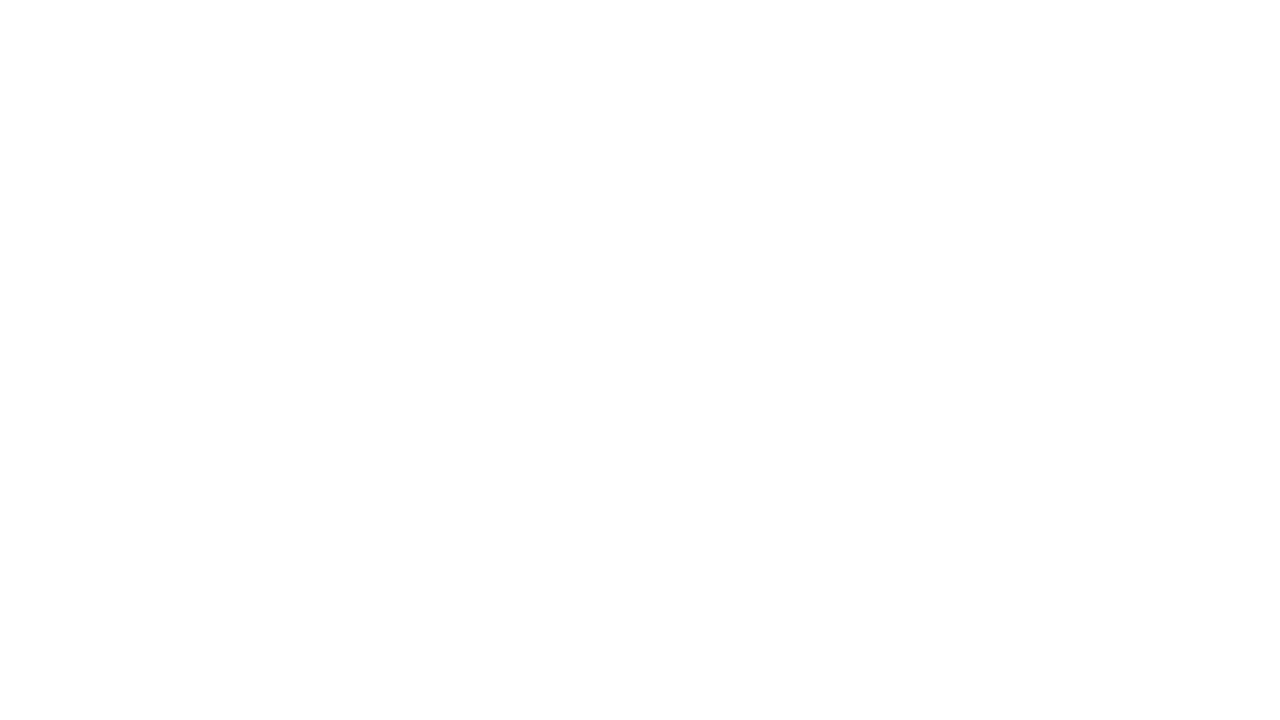

Selected service type radio option with value '02B' at (81, 454) on input[value='02B']
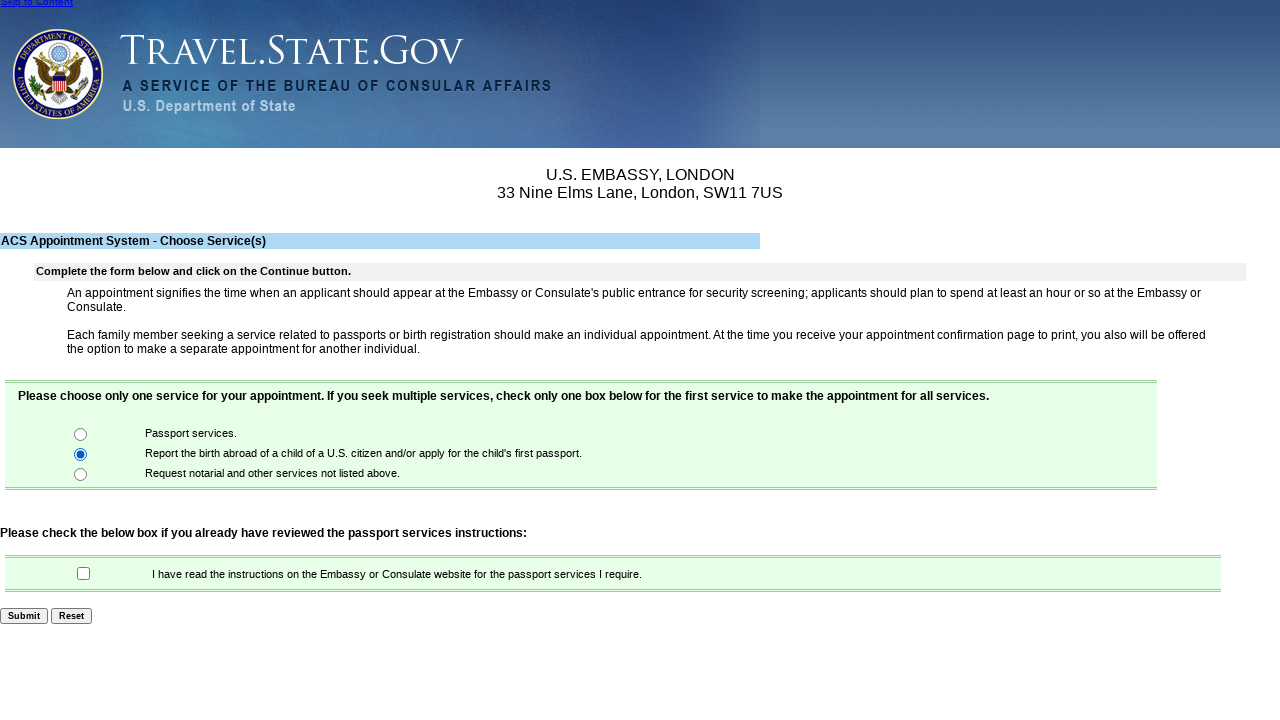

Checked the chkbox01 checkbox at (84, 574) on input[name='chkbox01']
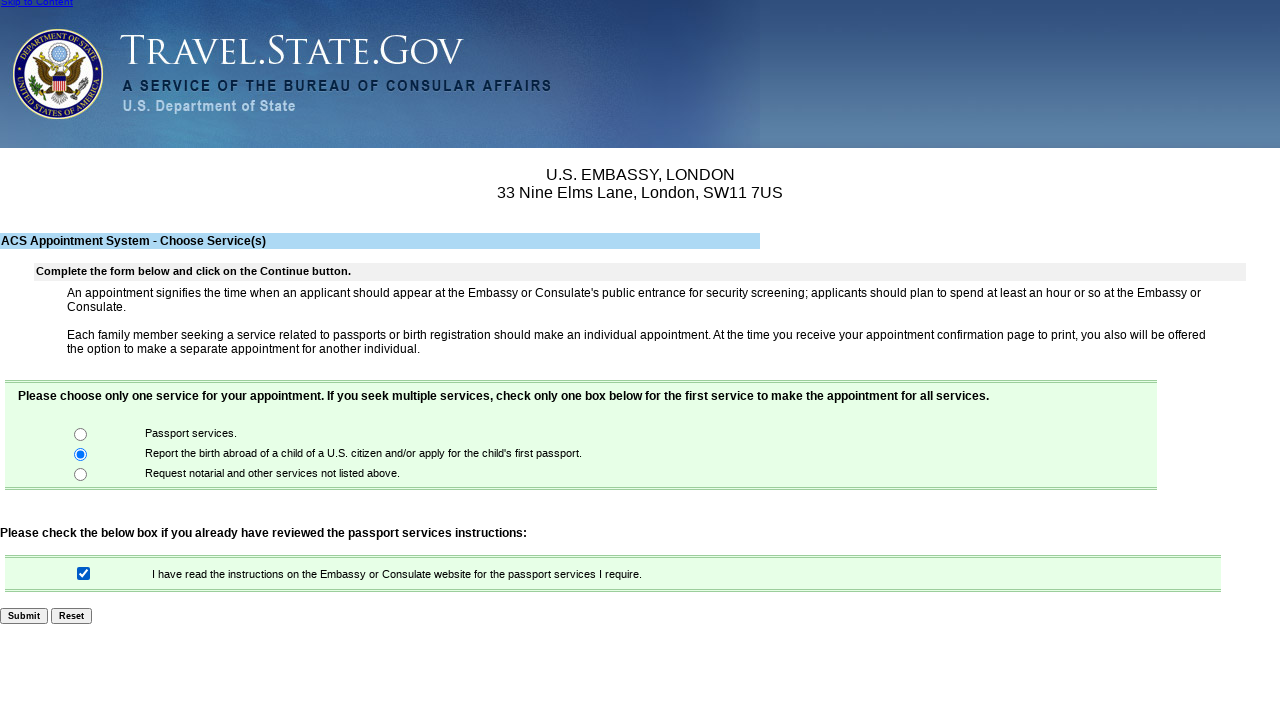

Clicked the submit button to proceed at (24, 616) on input[type='submit']
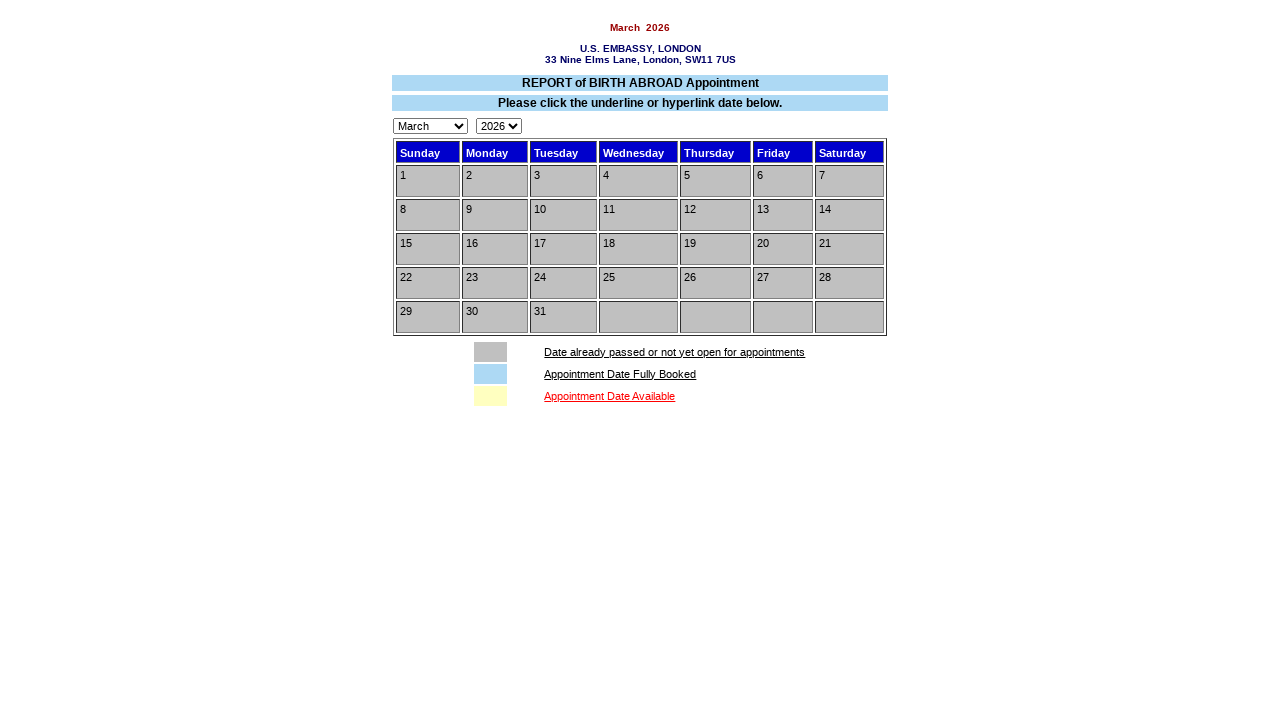

Calendar page loaded and network idle state reached
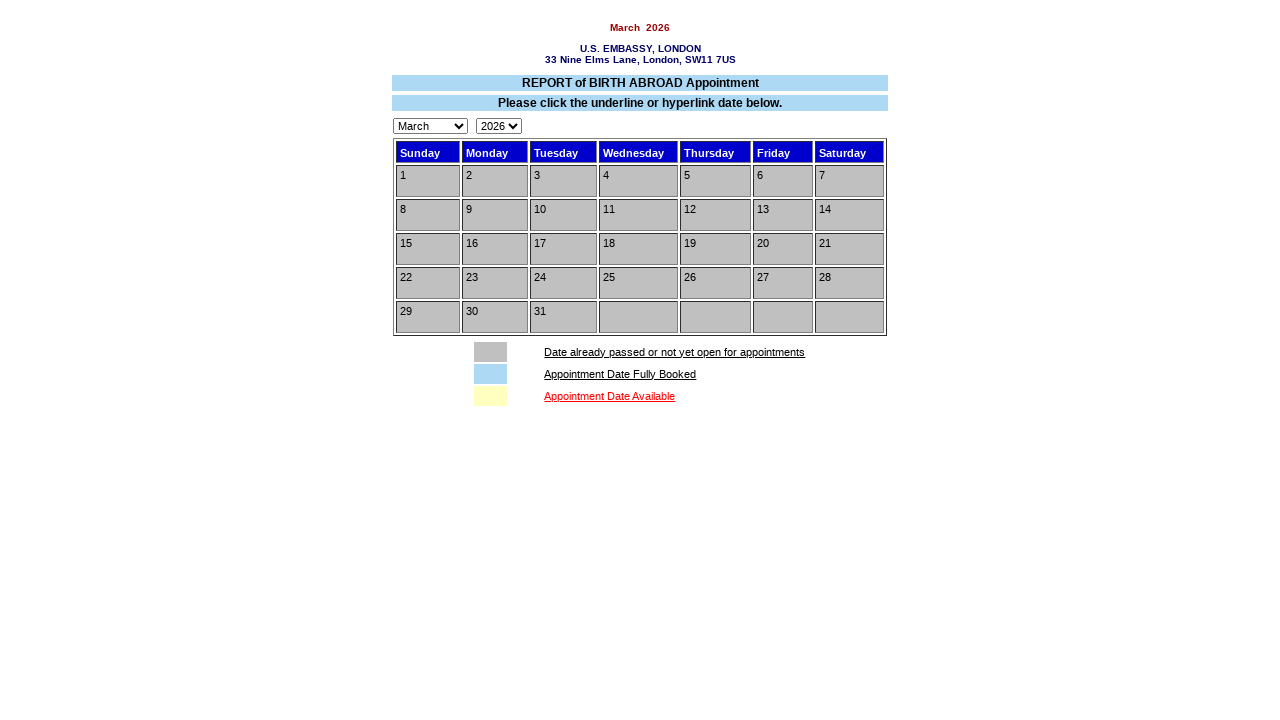

Selected next month (4) in the month dropdown on #Select1
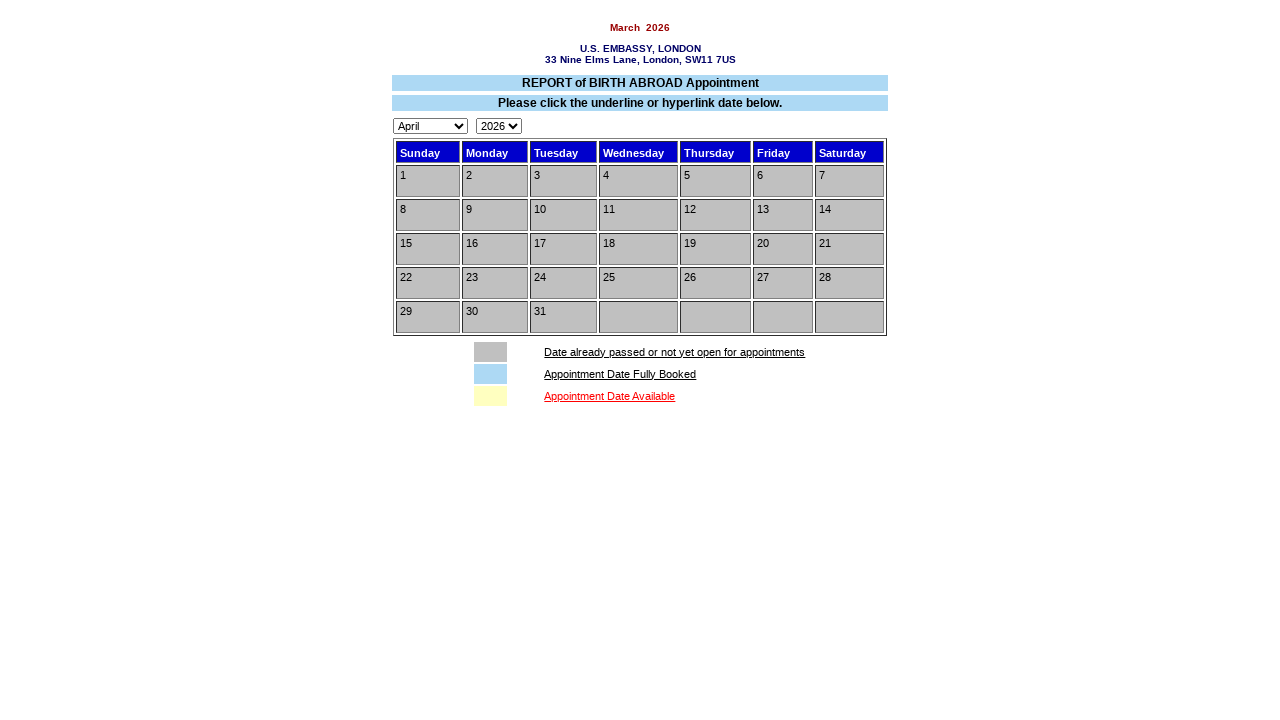

Calendar table updated with new month selection
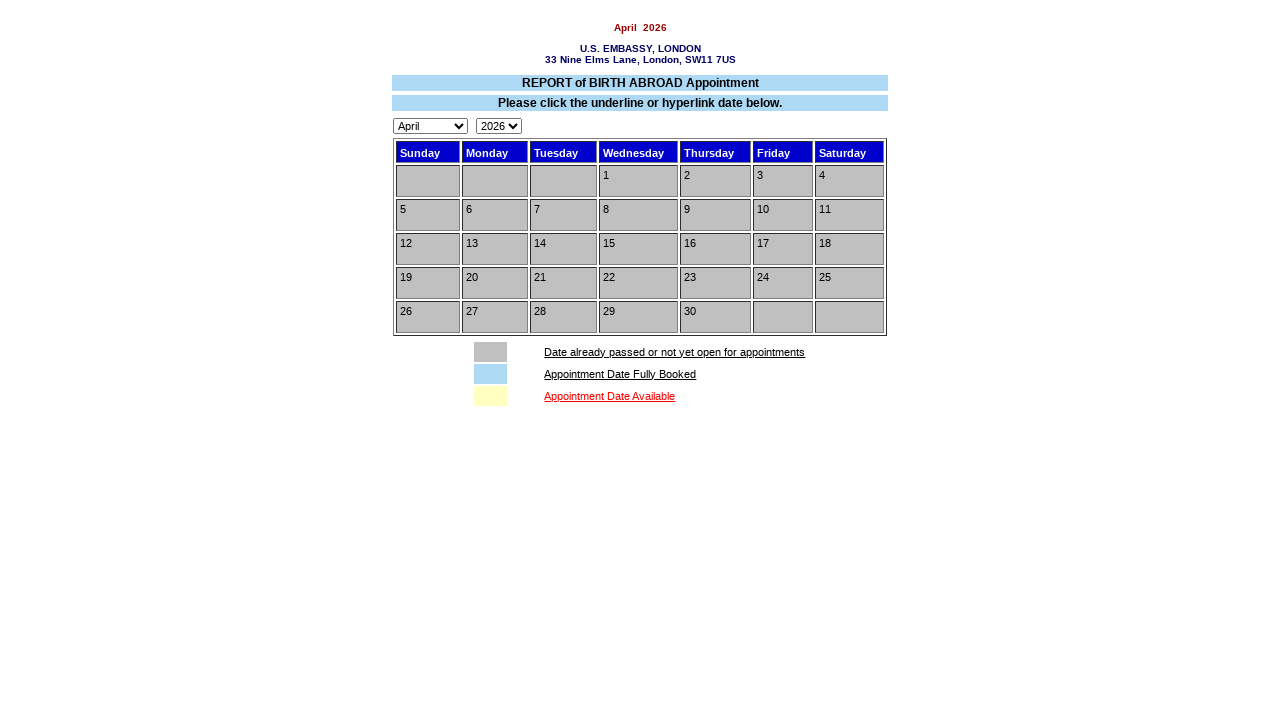

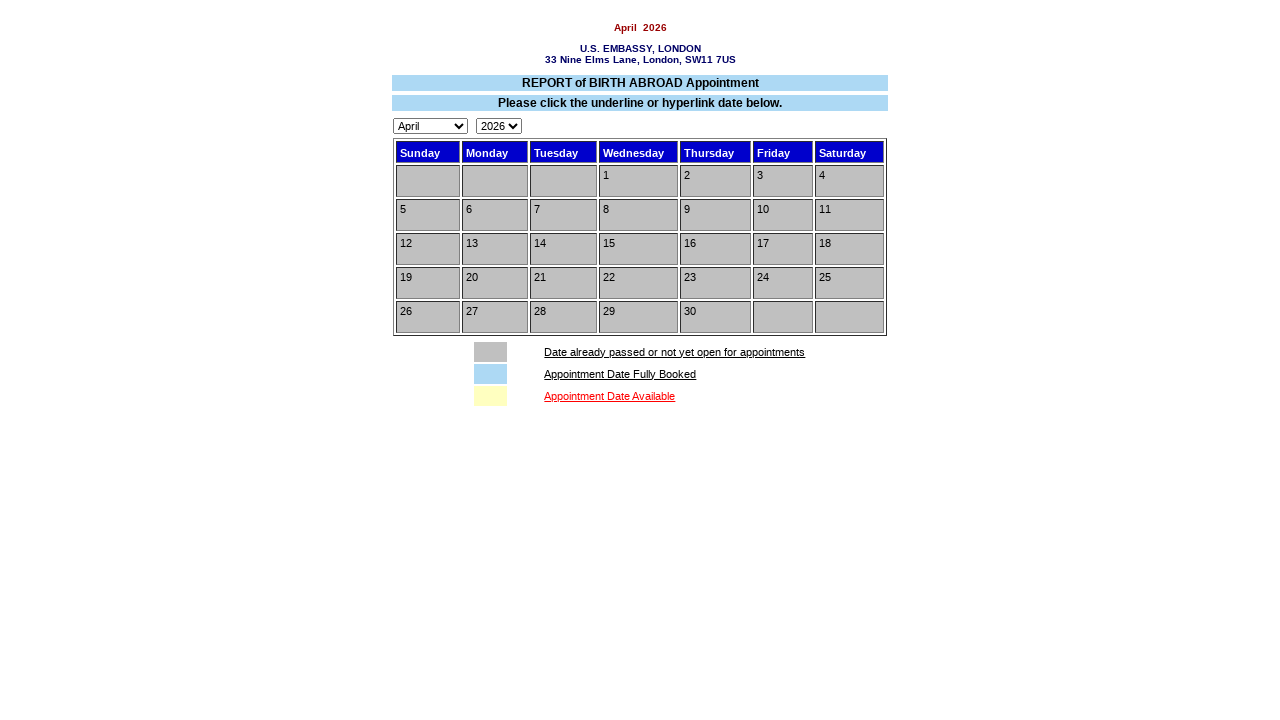